Tests a math challenge form by extracting a value from an image attribute, calculating the answer using a logarithmic formula, filling in the result, checking required checkboxes, and submitting the form.

Starting URL: https://suninjuly.github.io/get_attribute.html

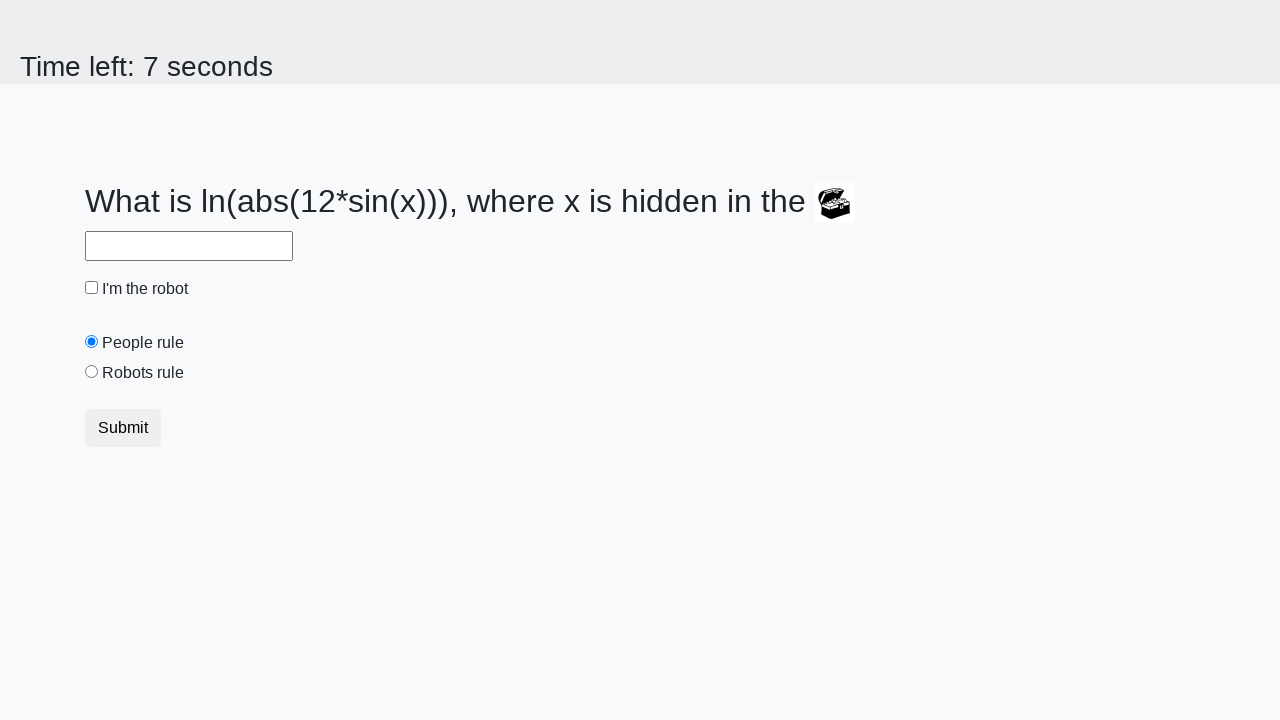

Located image element on the page
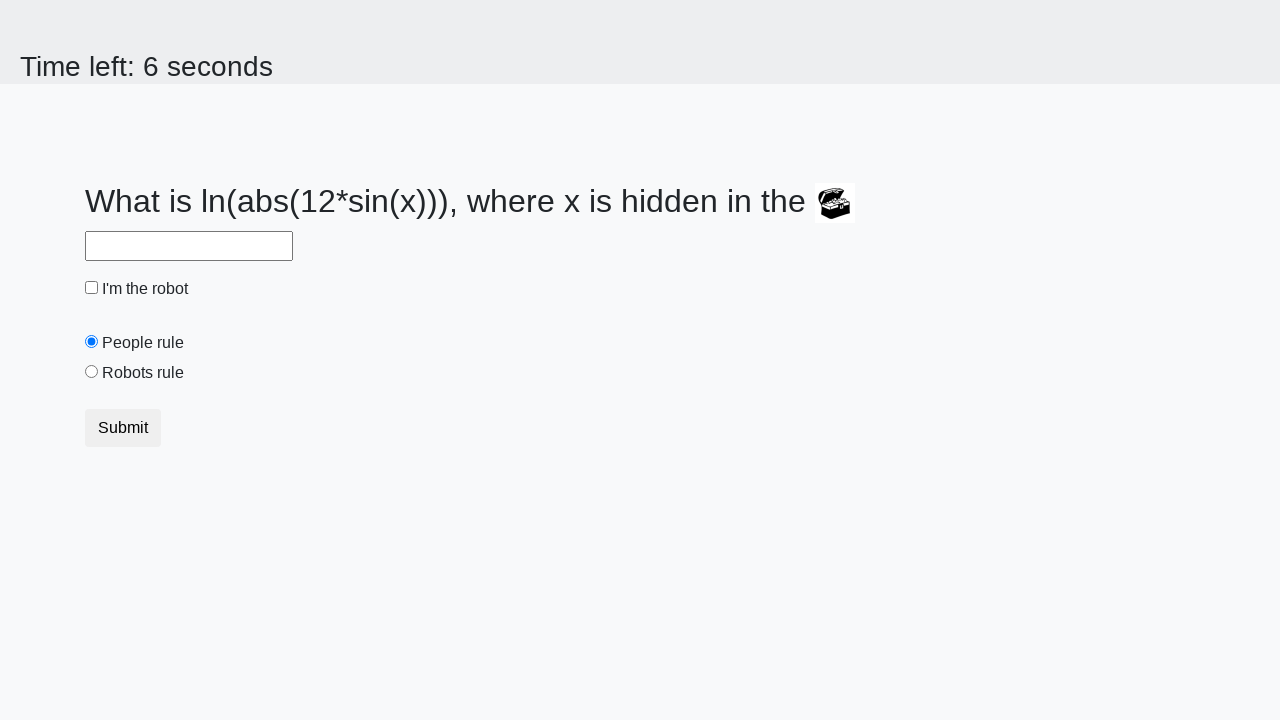

Extracted valuex attribute from image: 751
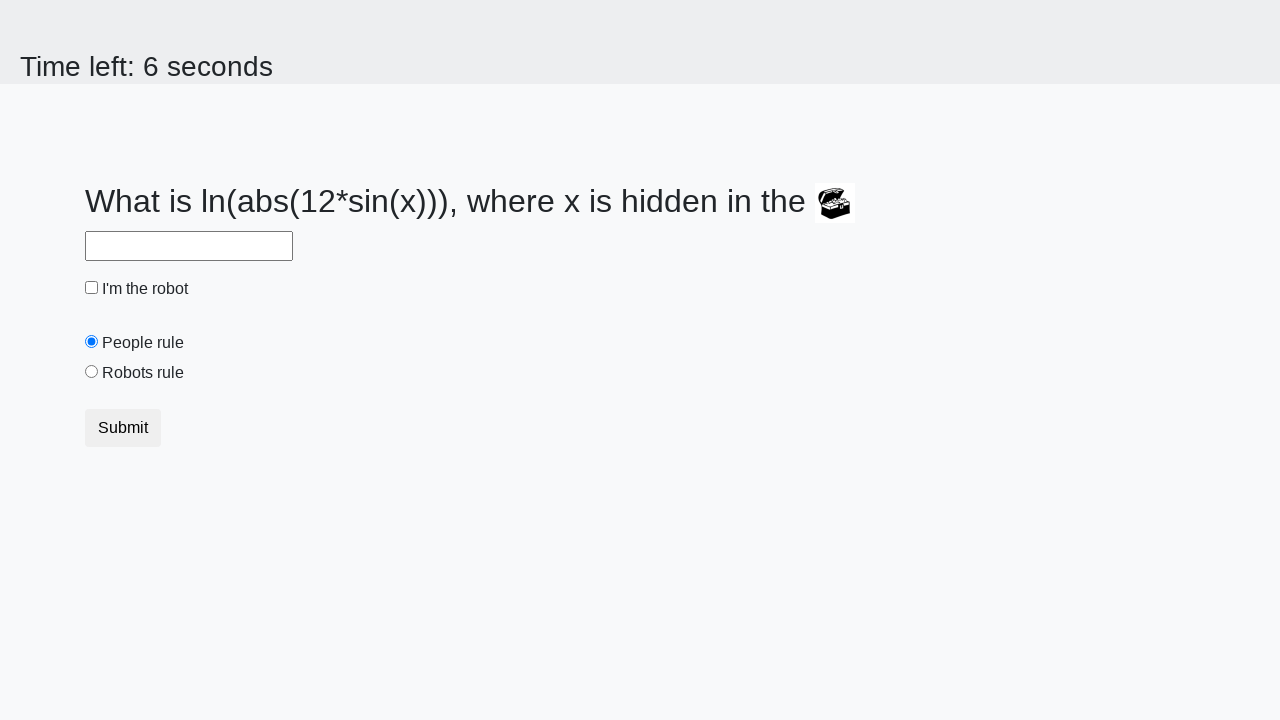

Calculated logarithmic result: 0.6440547924500706
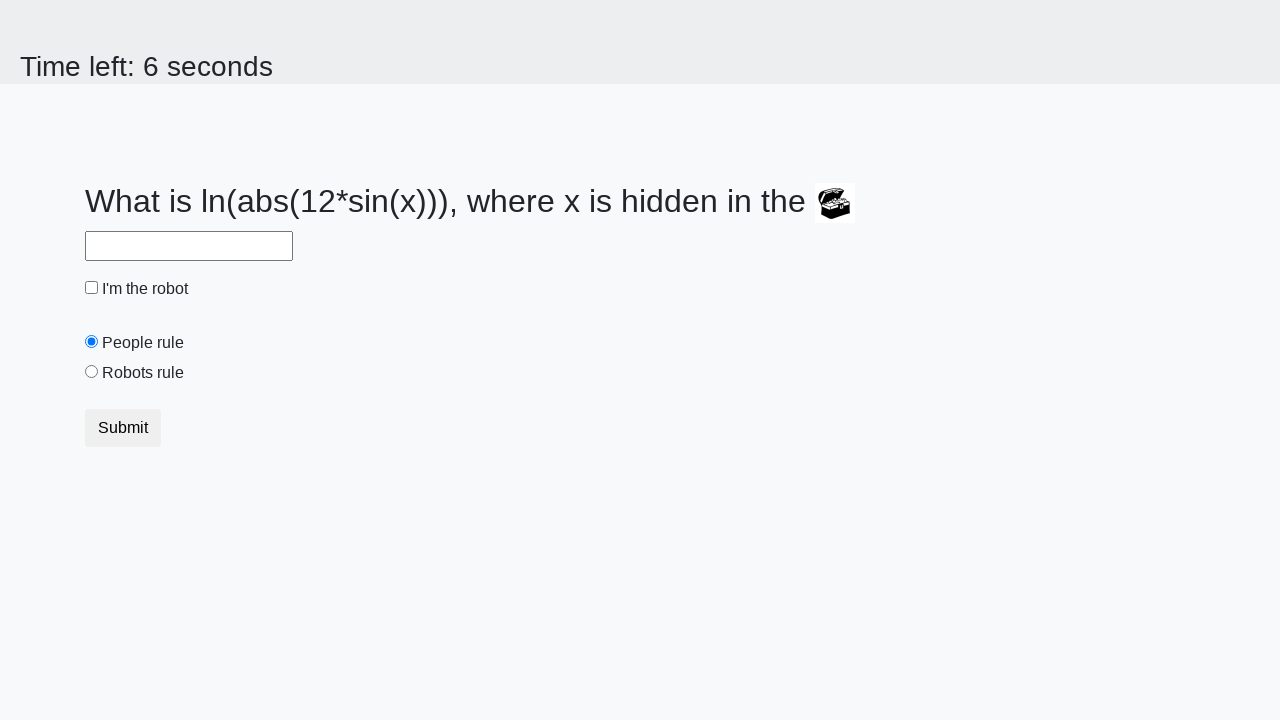

Filled answer field with calculated value: 0.6440547924500706 on #answer
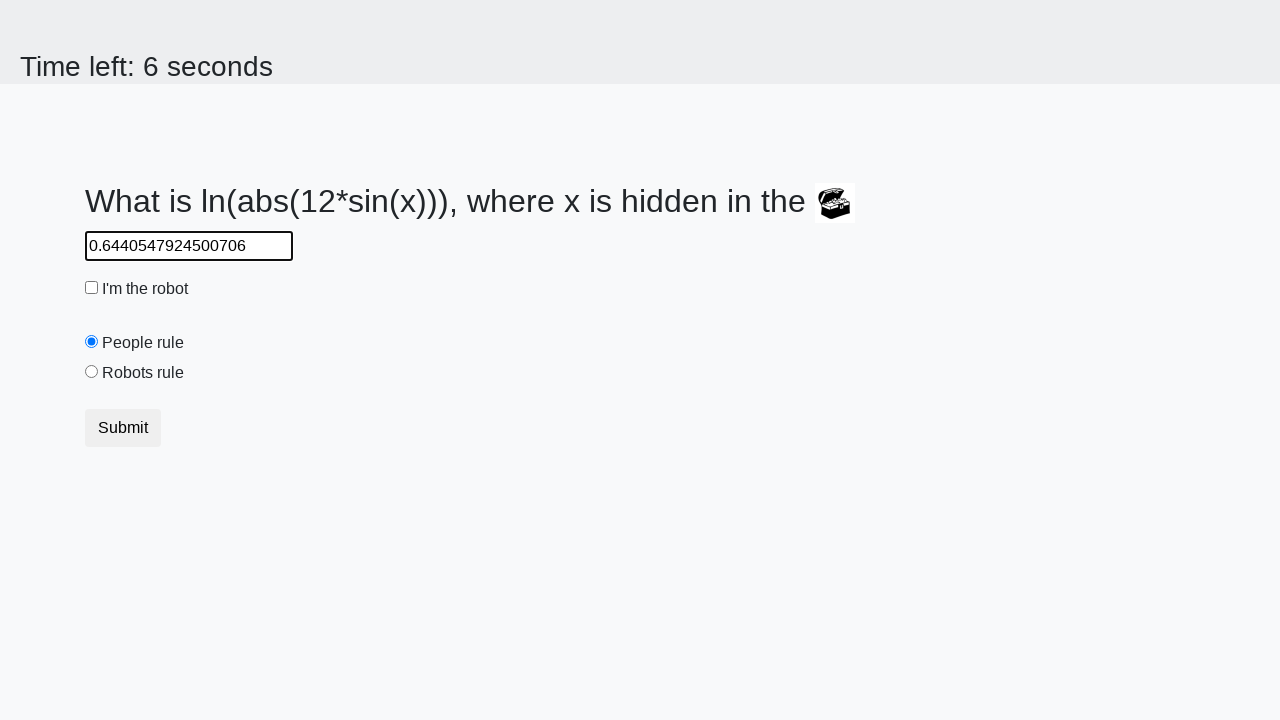

Checked the robot checkbox at (92, 288) on #robotCheckbox
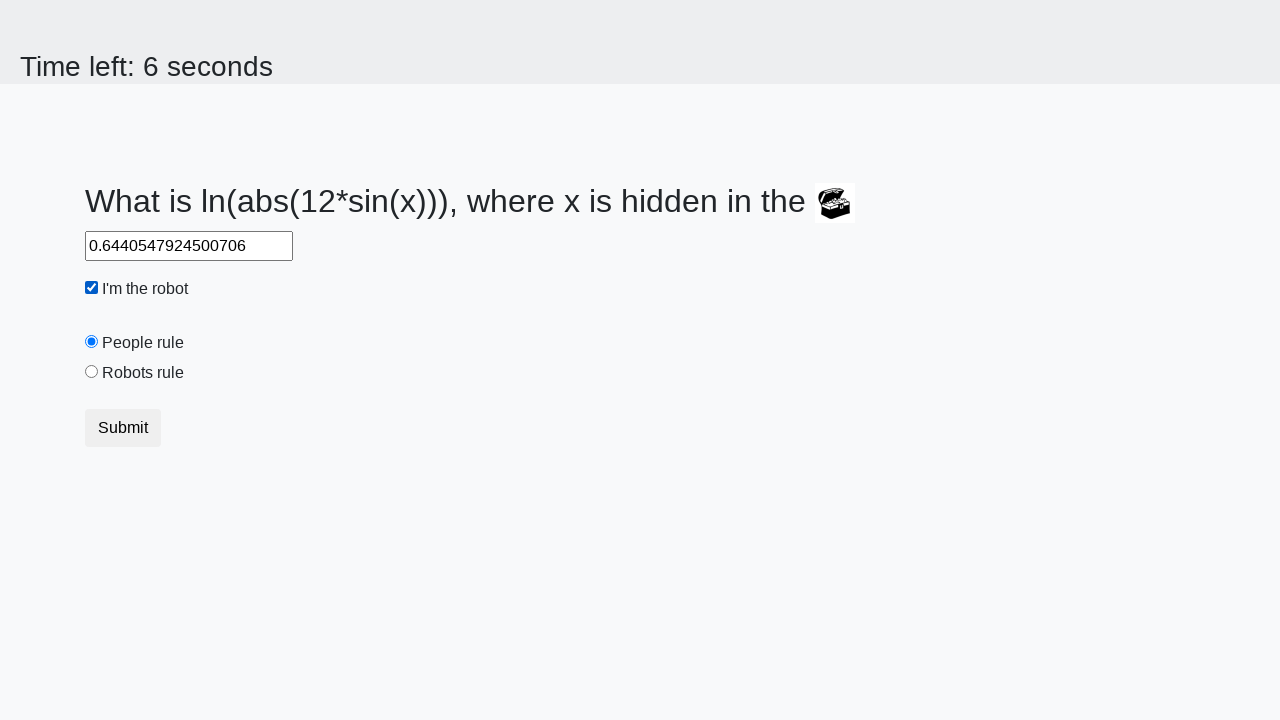

Checked the robots rule checkbox at (92, 372) on #robotsRule
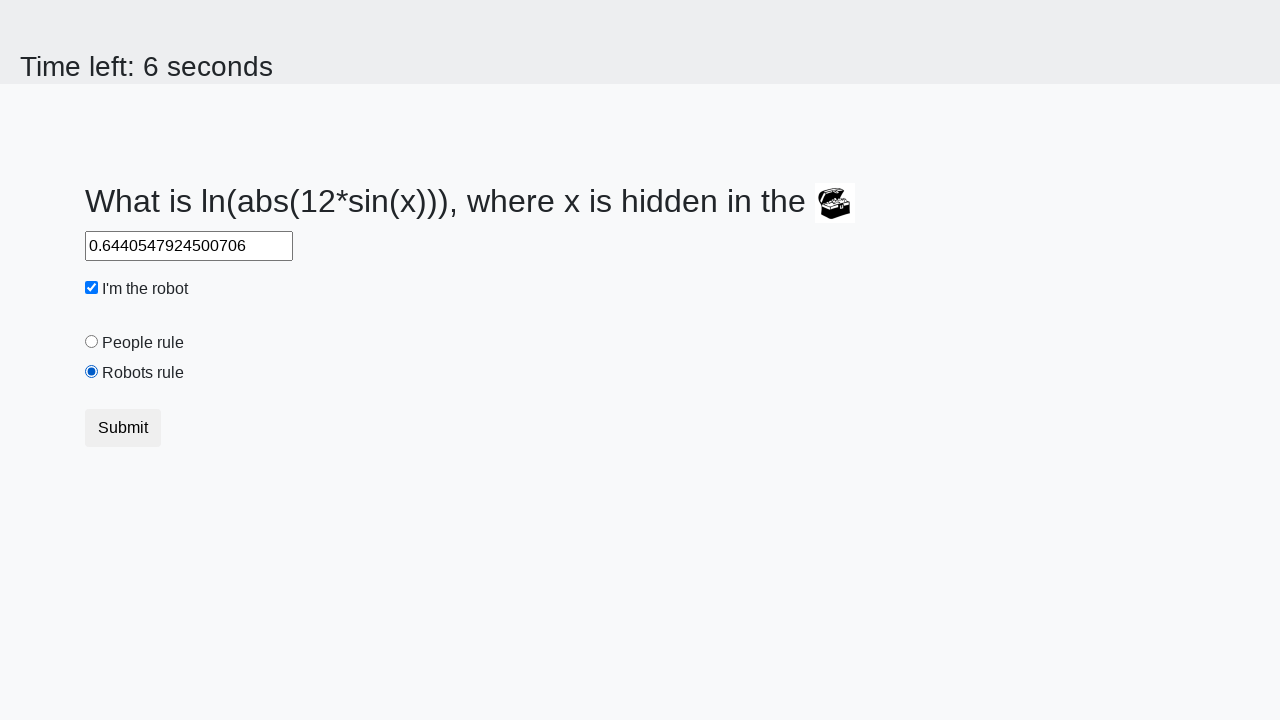

Clicked submit button to complete the form at (123, 428) on button.btn
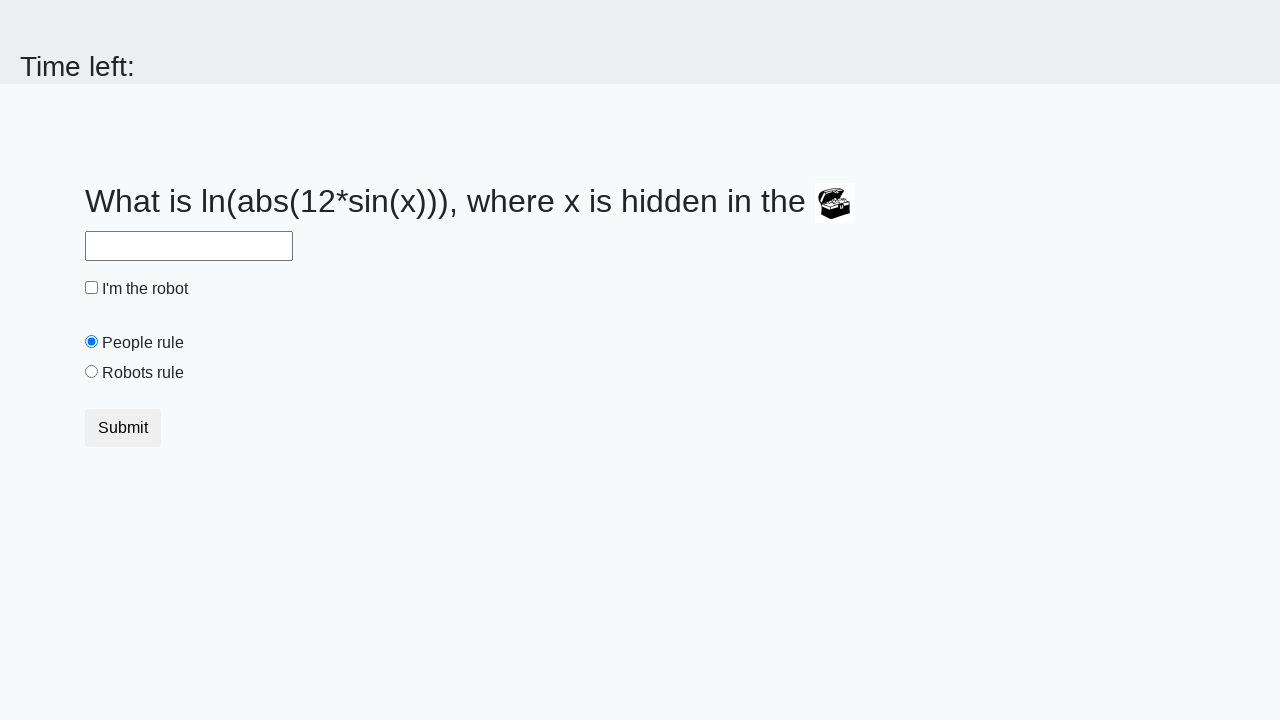

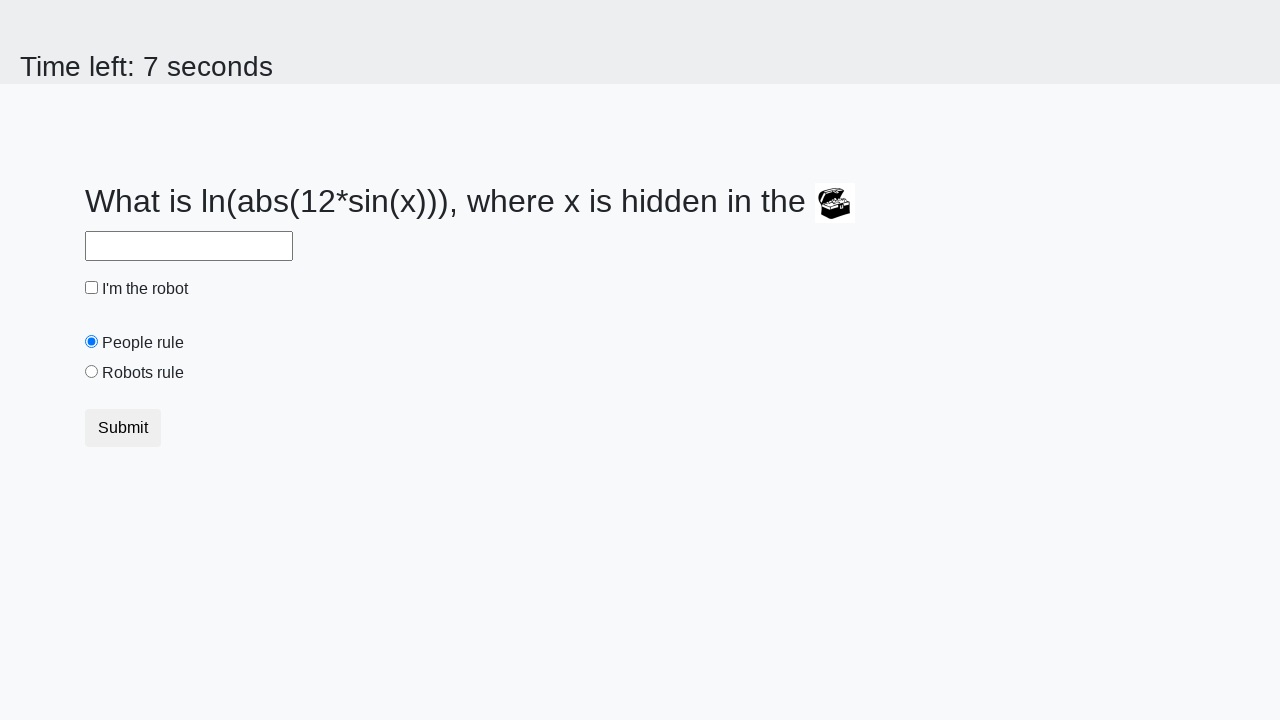